Tests timed alert by clicking a button and waiting for alert to appear after 5 seconds

Starting URL: https://demoqa.com/alerts

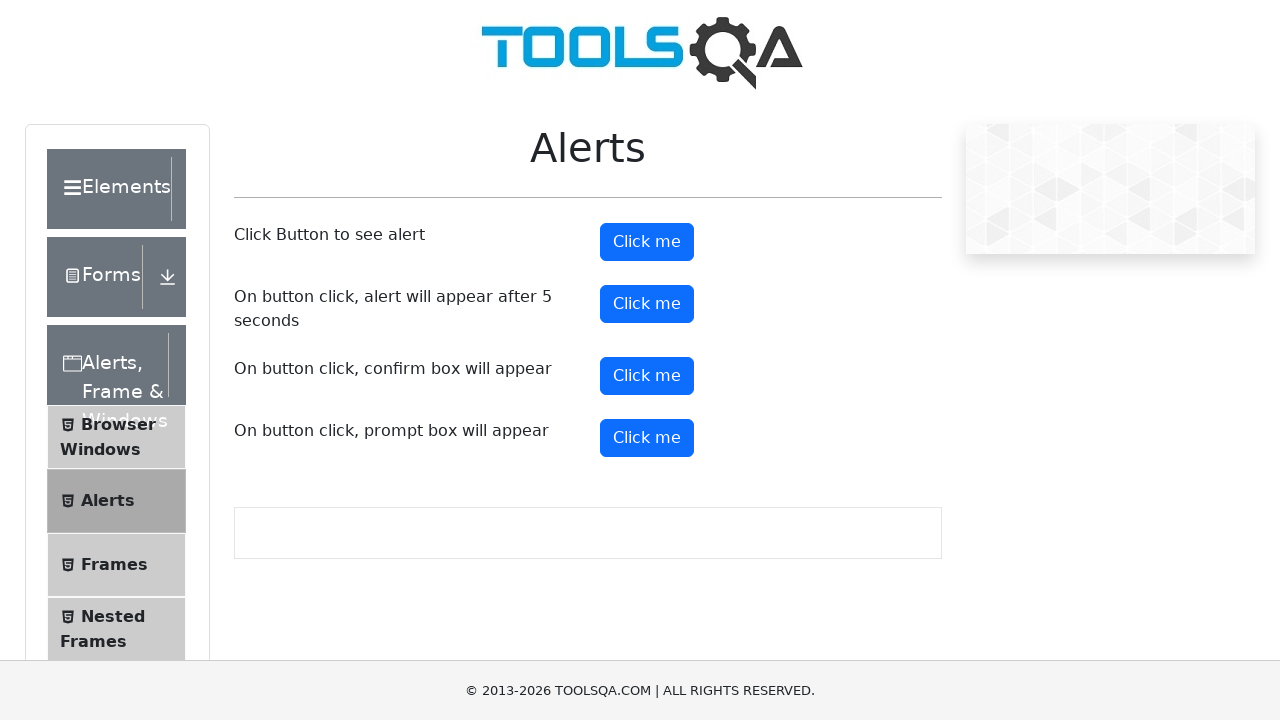

Set up dialog handler to automatically accept alerts
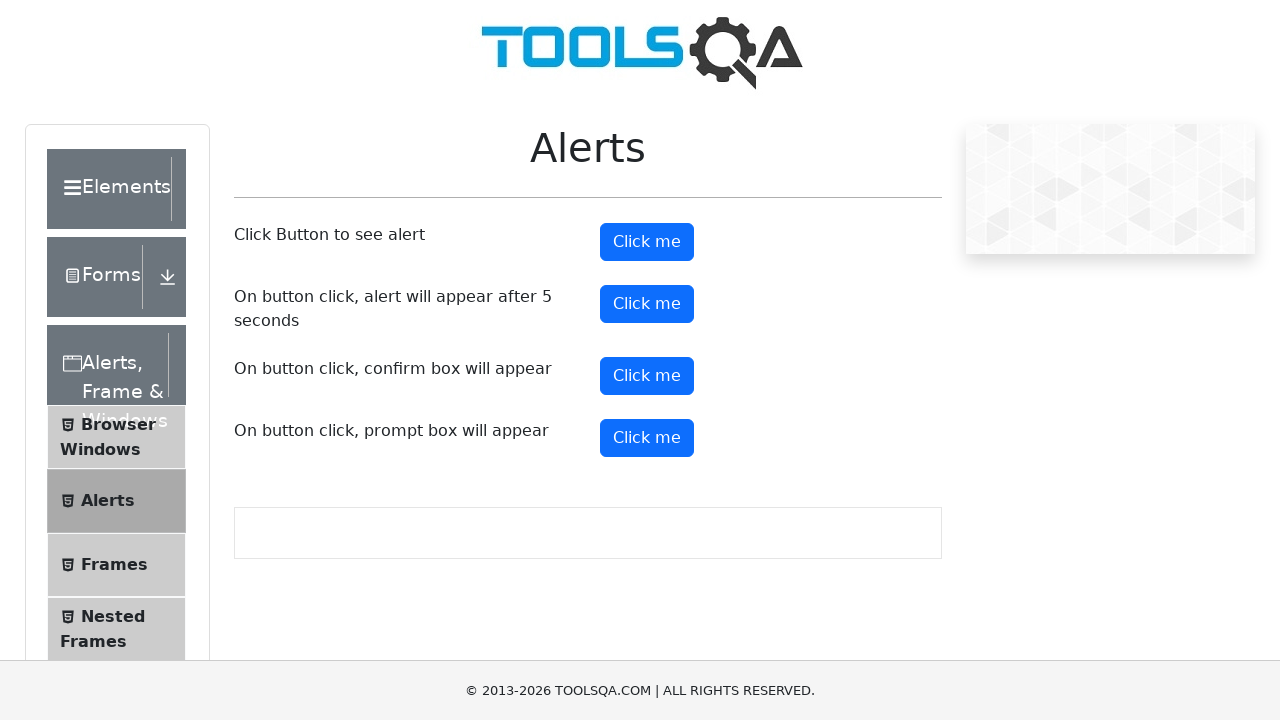

Clicked the timer alert button at (647, 304) on #timerAlertButton
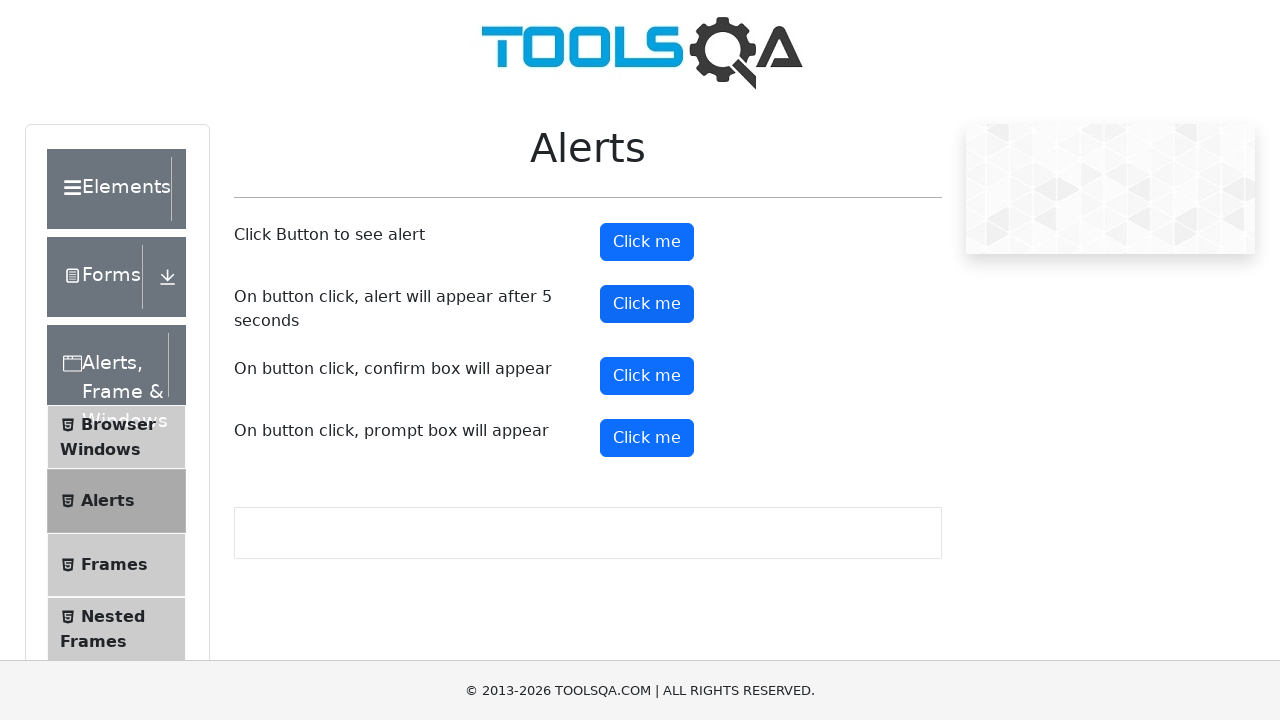

Waited 5.5 seconds for the timed alert to appear and be accepted
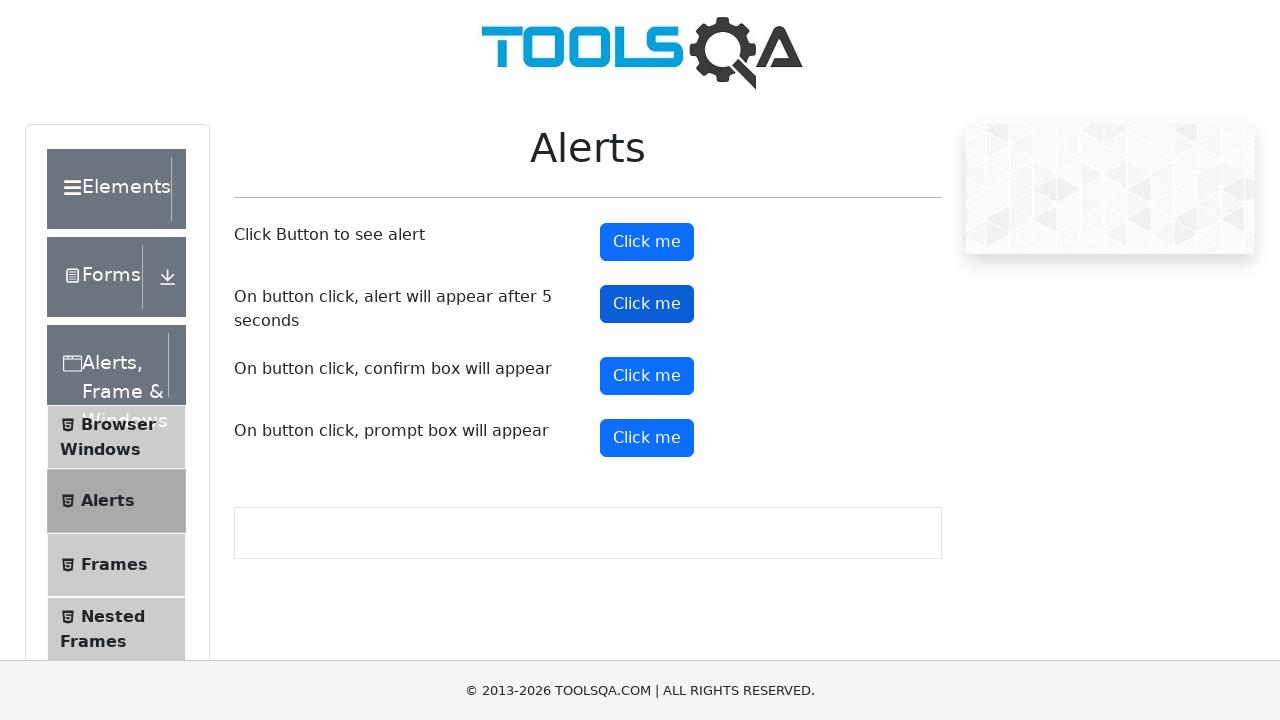

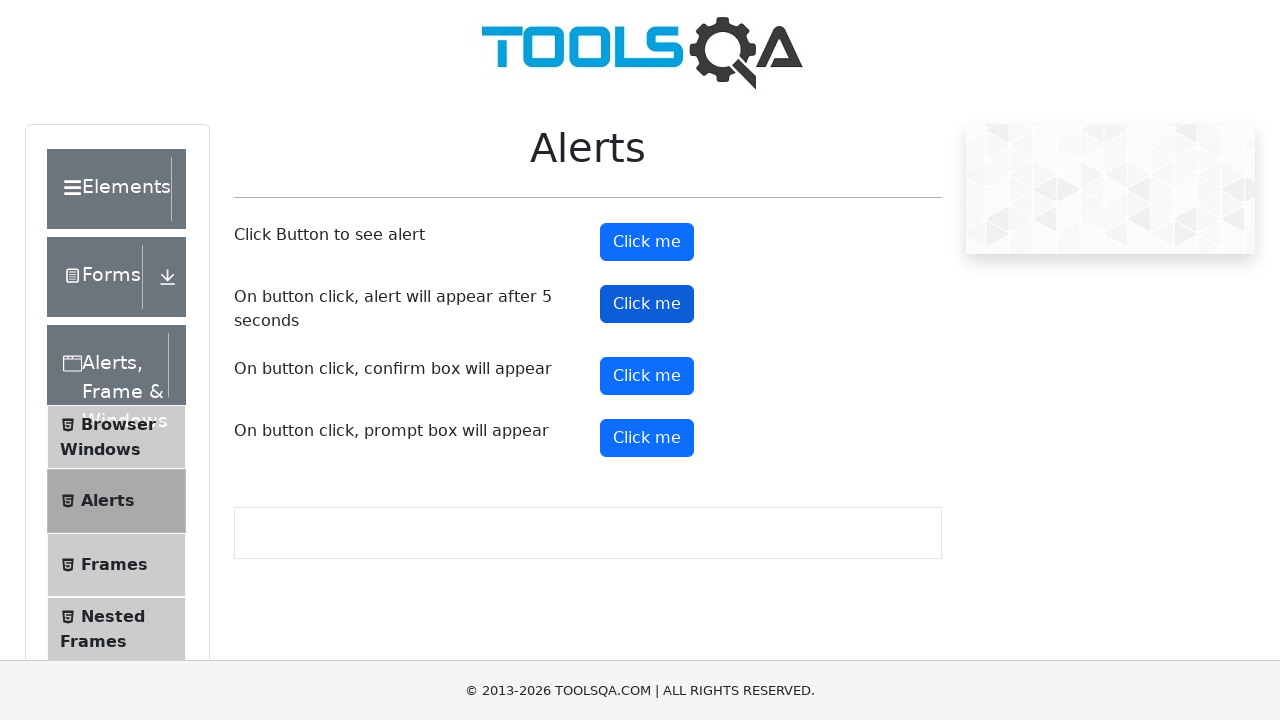